Tests the text input functionality by filling a text field with dynamic text, clicking a button, and verifying that the button's label changes to match the input text.

Starting URL: http://www.uitestingplayground.com/textinput

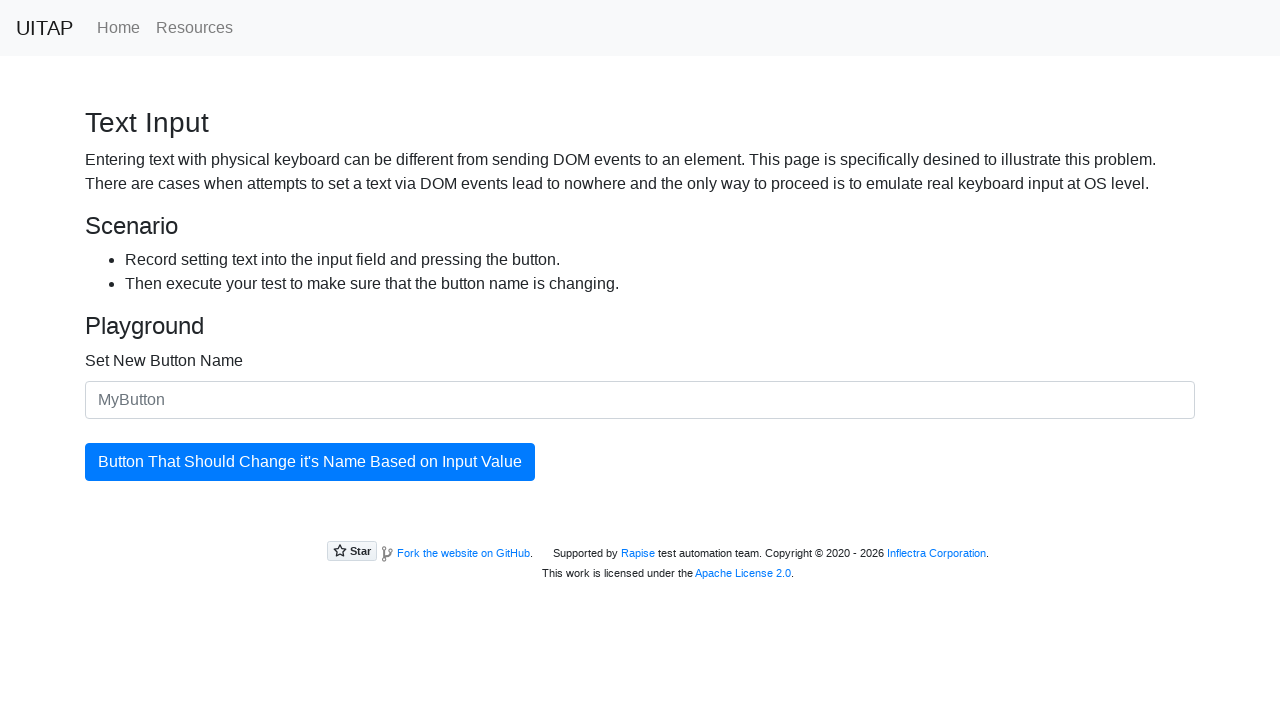

Filled input field with dynamic text: 'Aloha ✈️' on #newButtonName
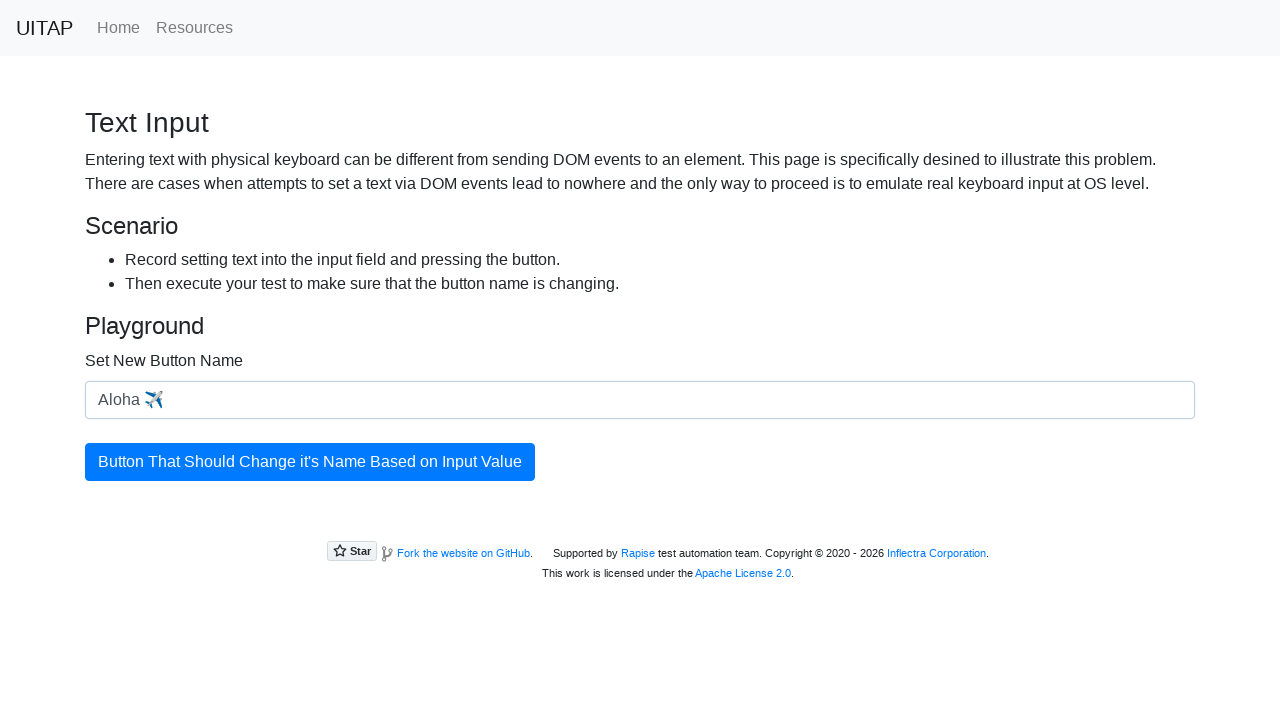

Clicked the button to trigger name change at (310, 462) on #updatingButton
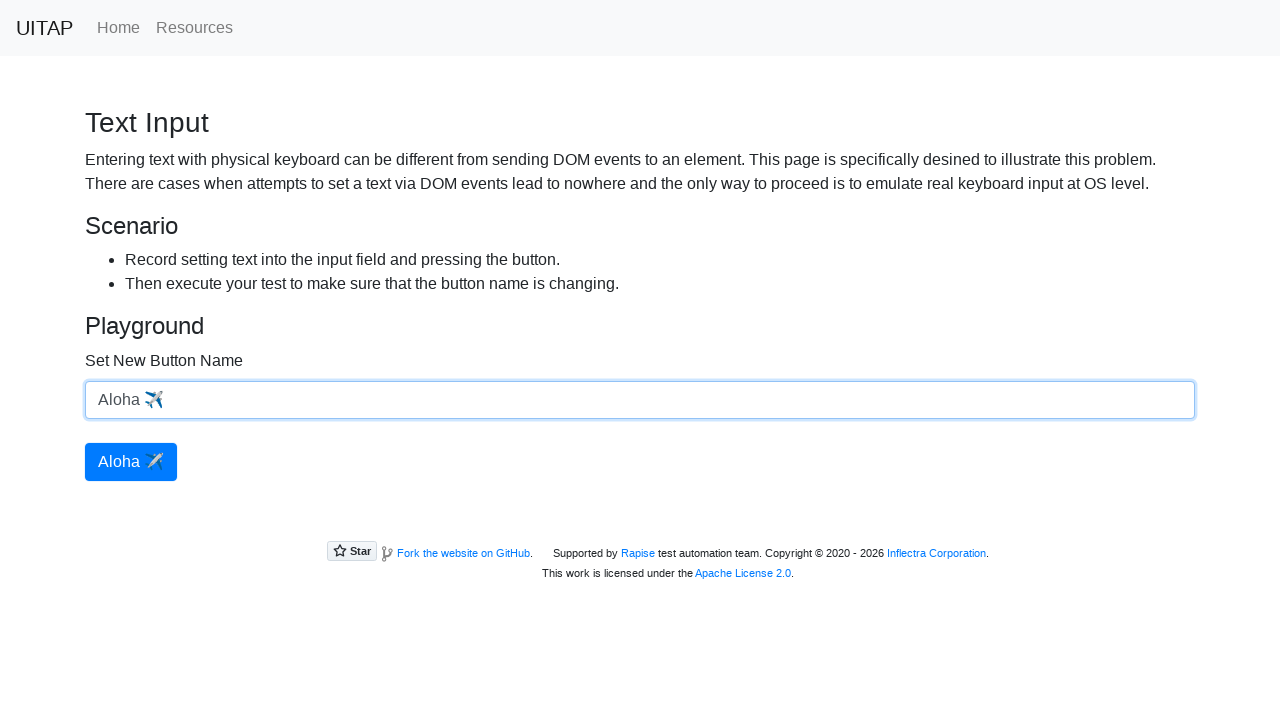

Retrieved button text: 'Aloha ✈️'
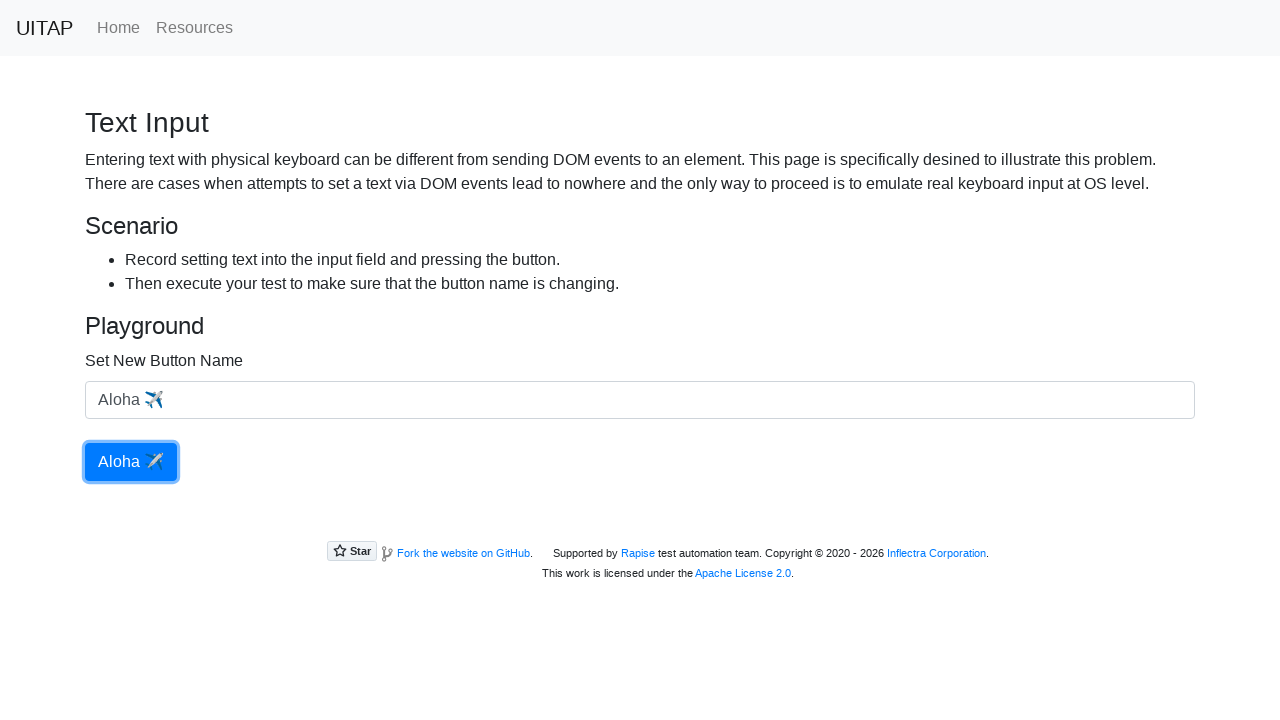

Verified button text matches input: 'Aloha ✈️'
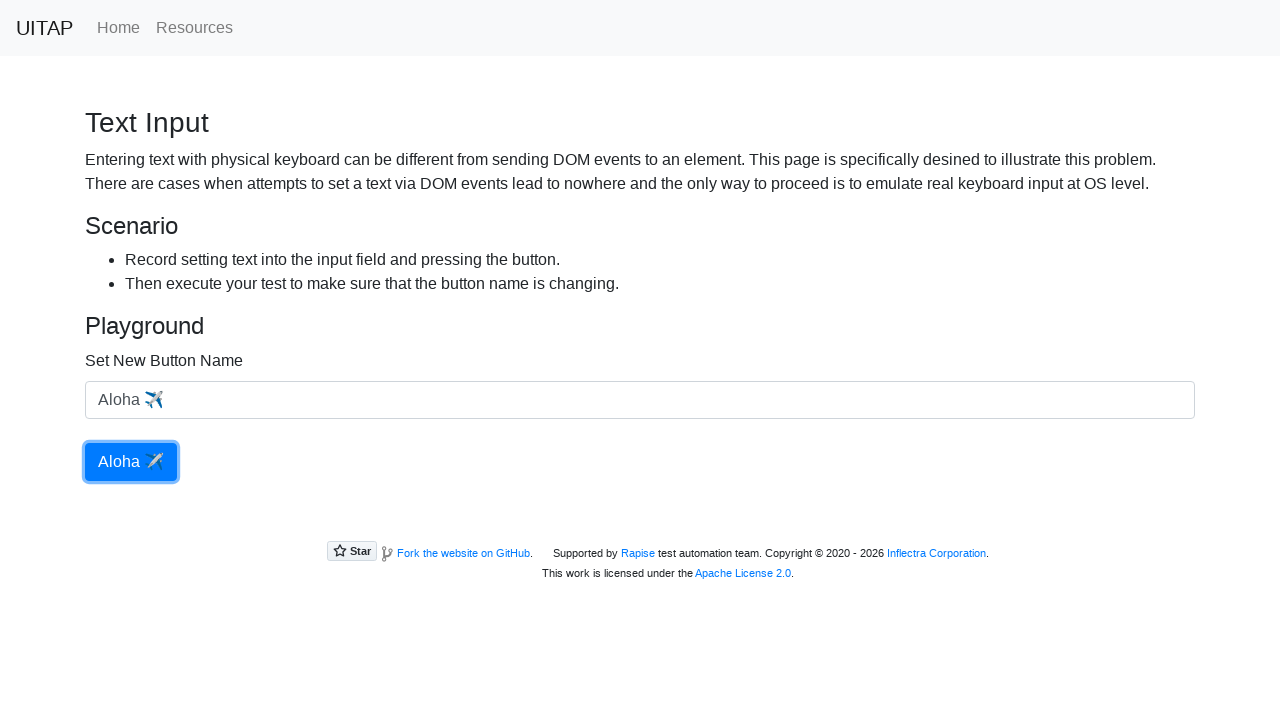

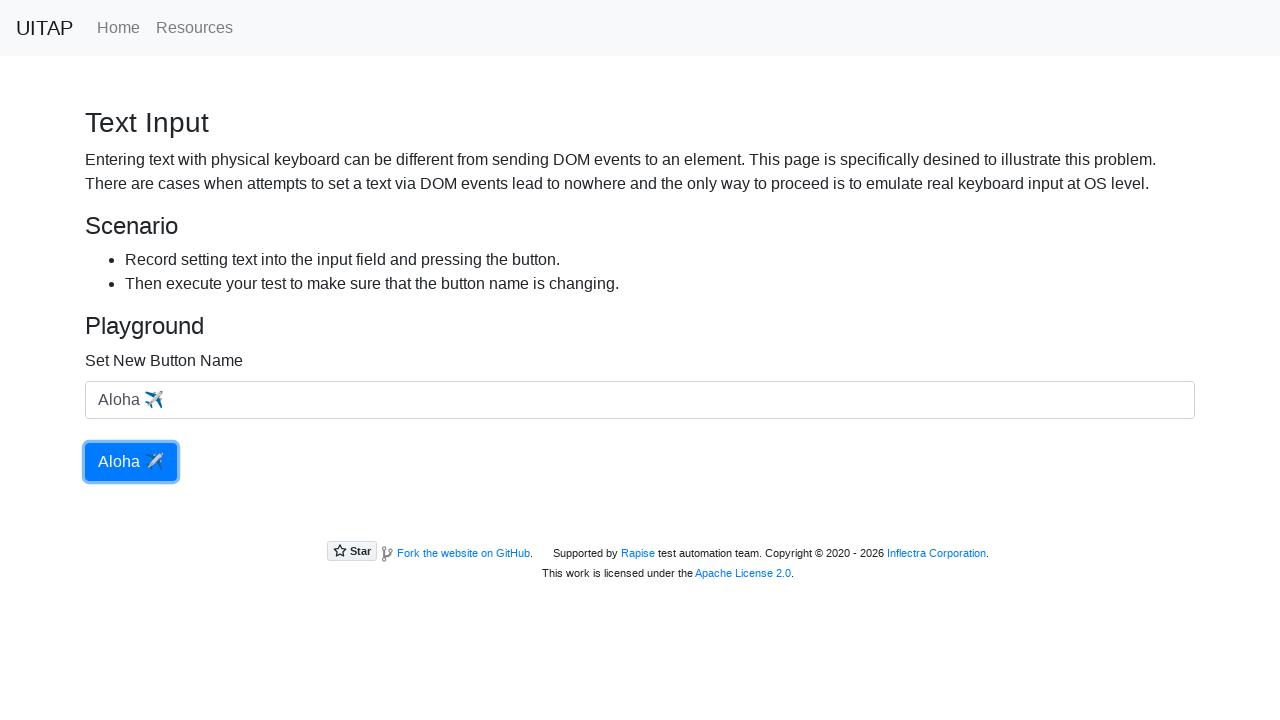